Navigates to a test page for alerts and clicks a submit button to trigger an alert interaction

Starting URL: https://www.leafground.com/alert.xhtml

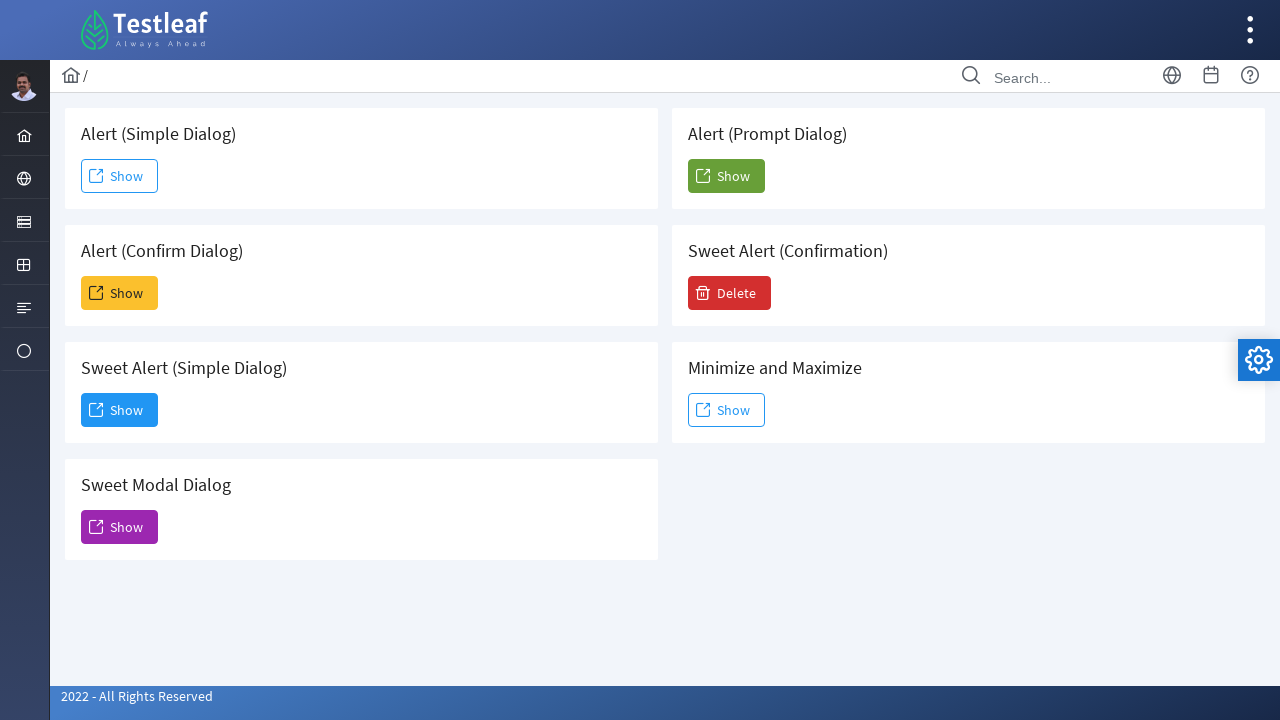

Navigated to alert test page
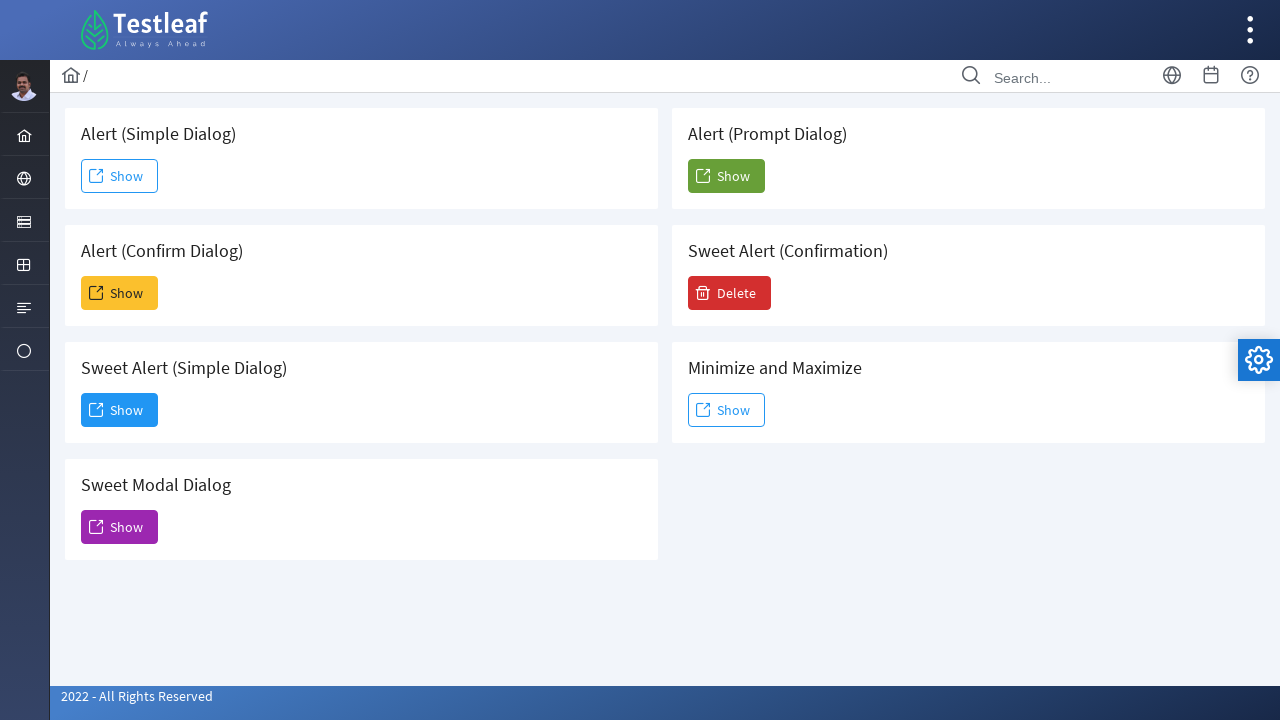

Clicked submit button to trigger alert interaction at (120, 176) on xpath=//*[@type='submit']
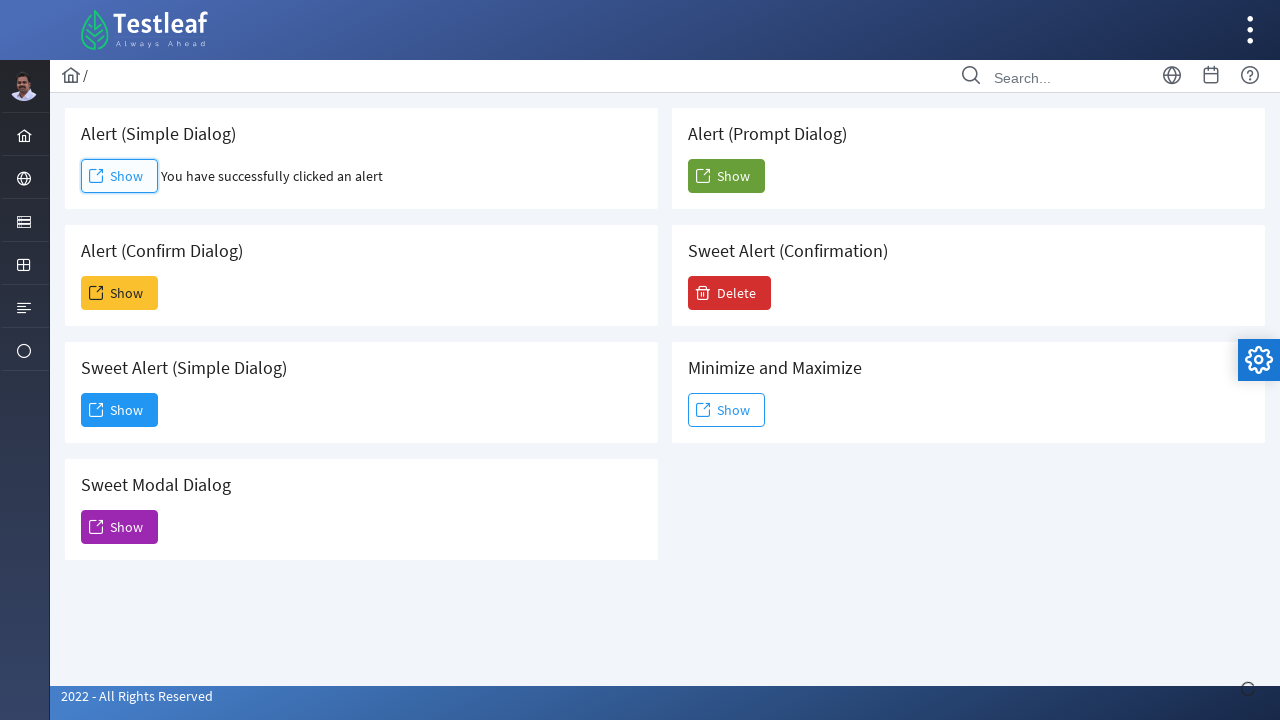

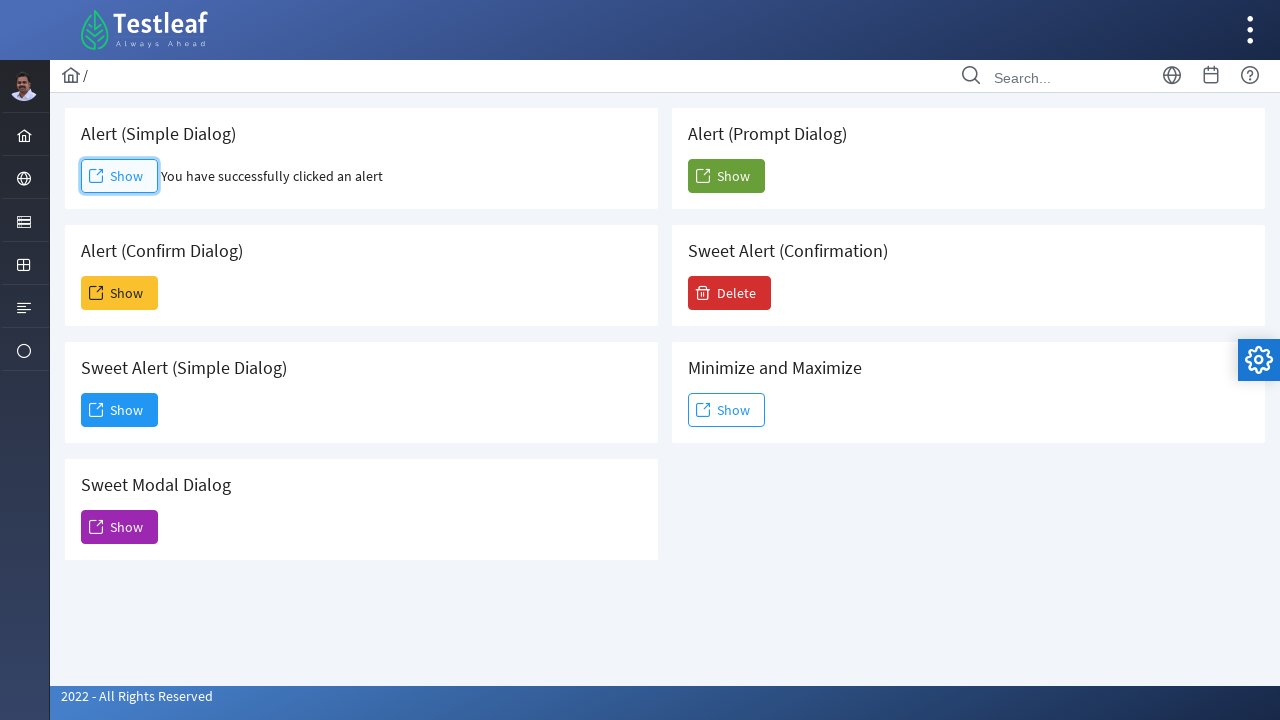